Tests alert handling functionality by clicking a button to trigger an alert and then accepting it

Starting URL: https://demoqa.com/alerts/

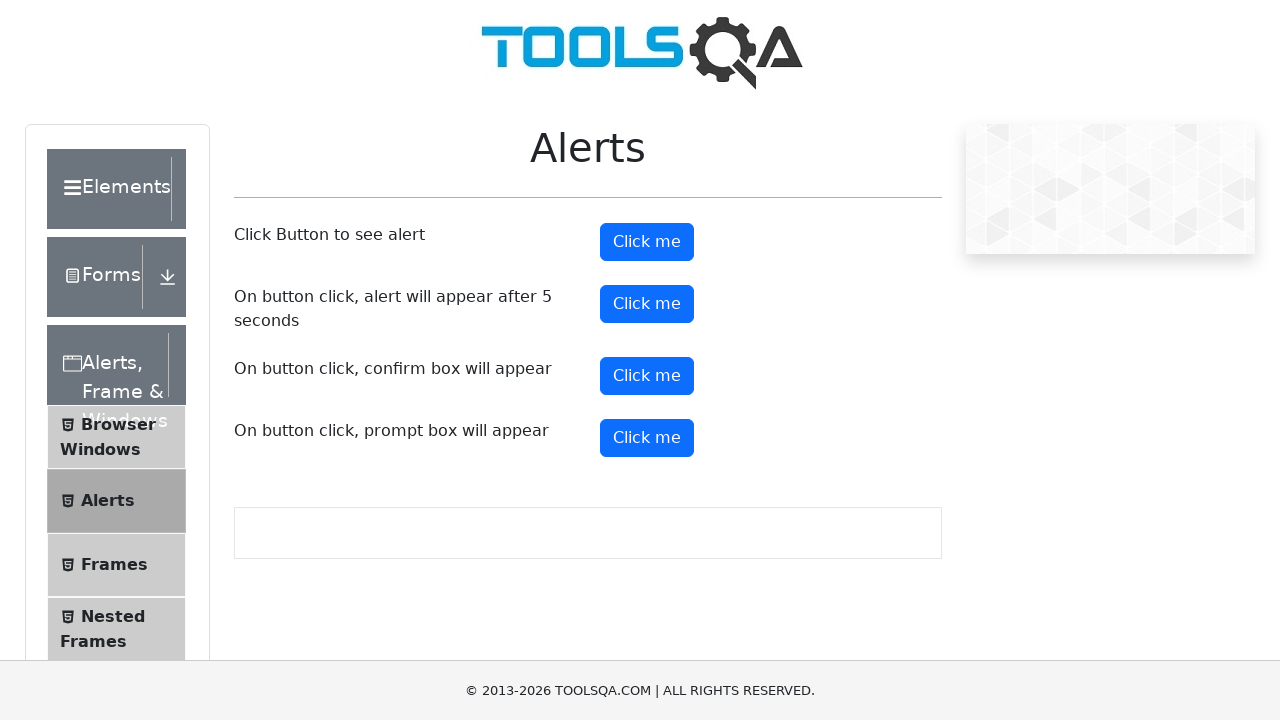

Clicked alert button to trigger alert dialog at (647, 242) on #alertButton
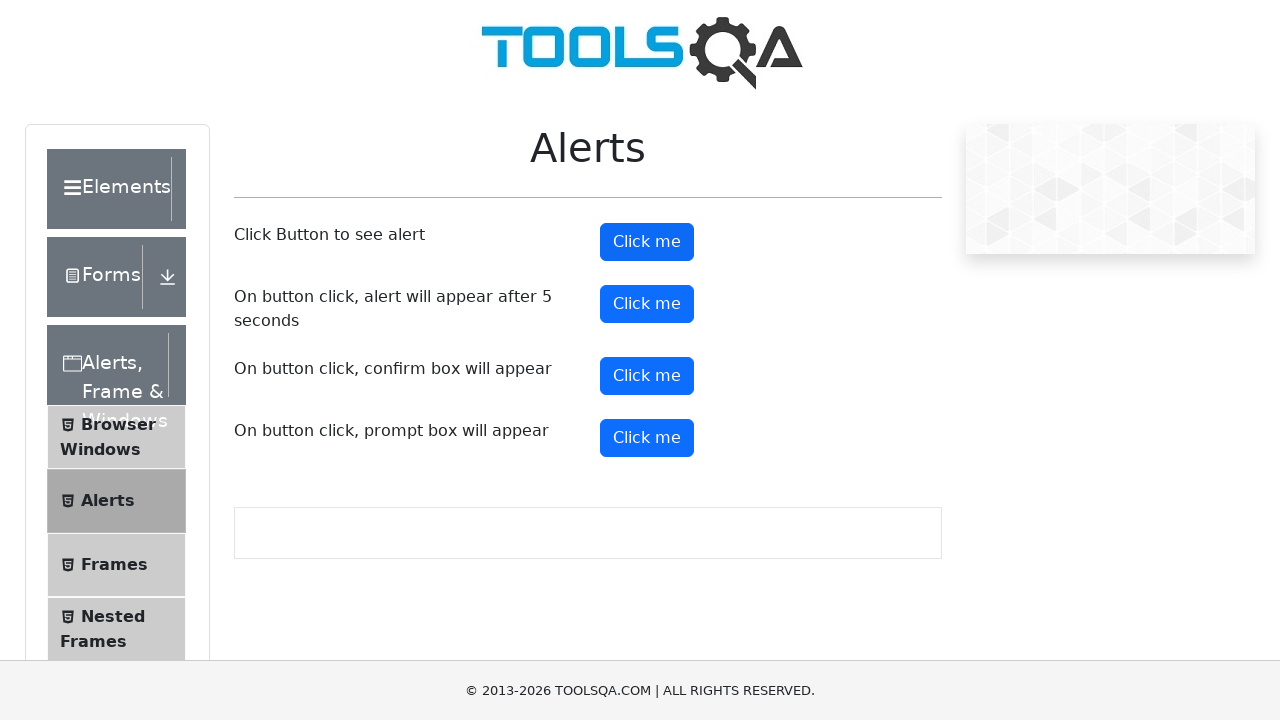

Set up dialog handler to accept alert
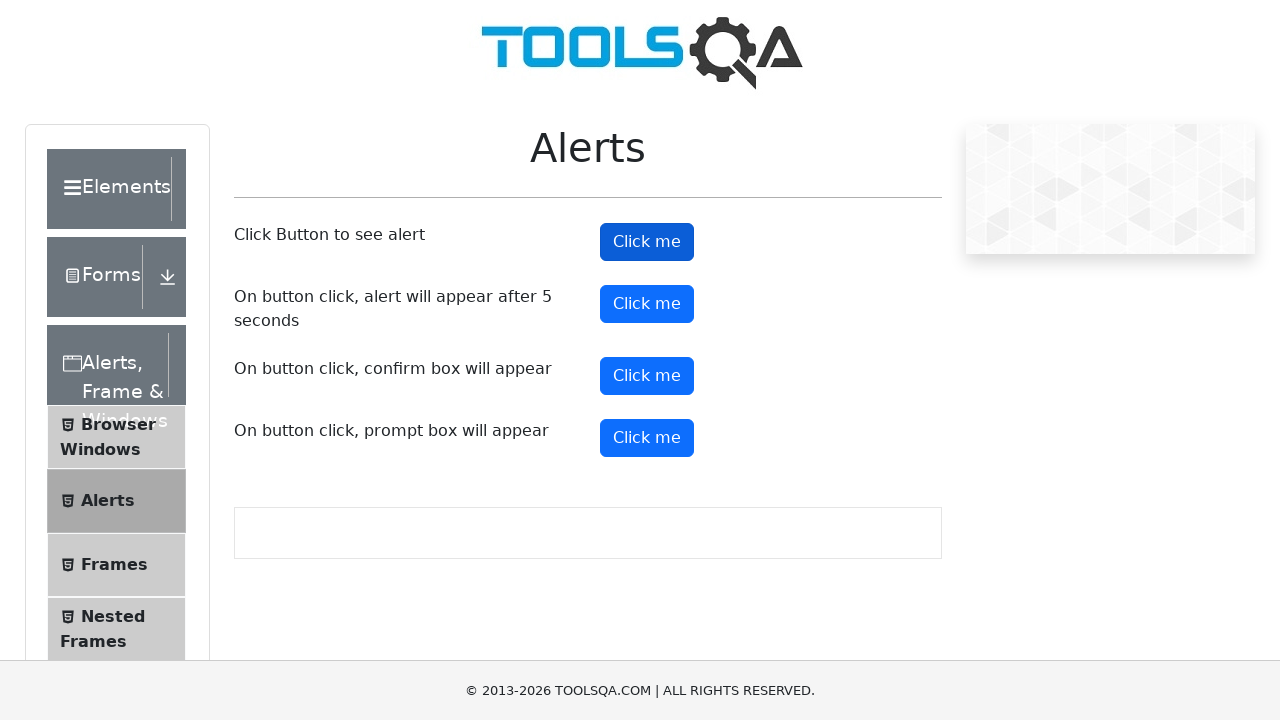

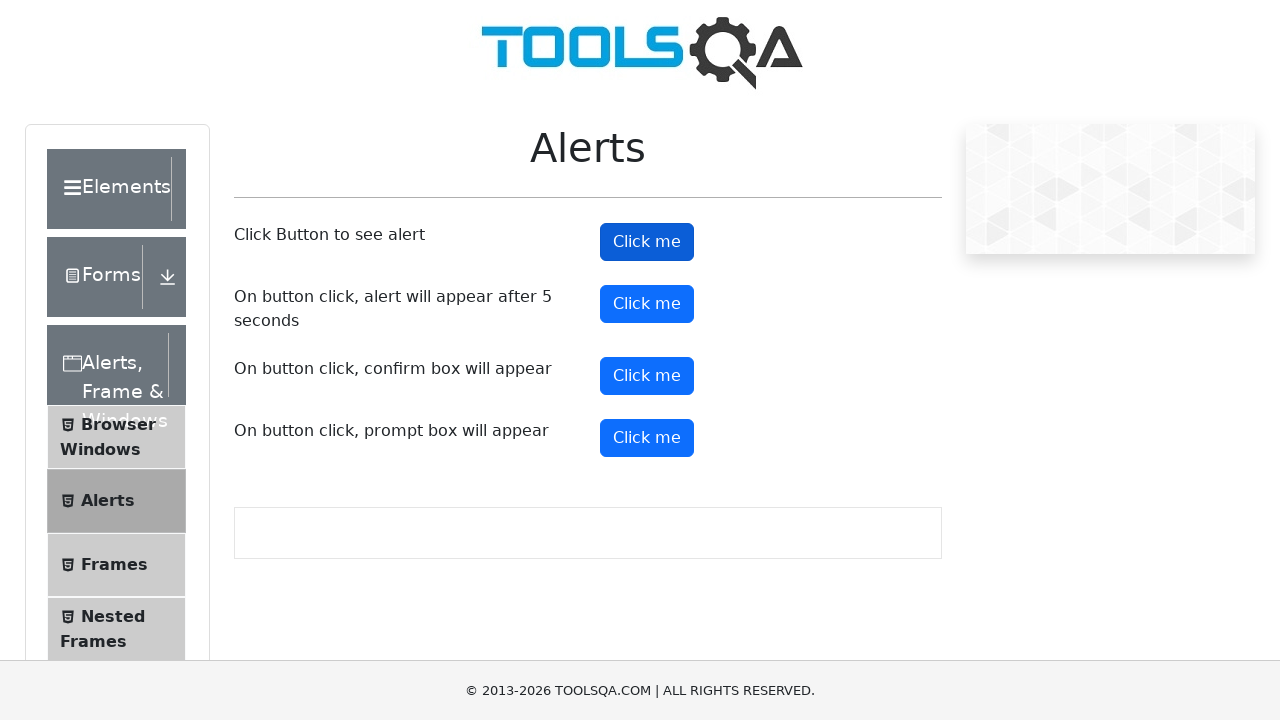